Navigates to the demo table page and verifies that table 1 contains employee rows by waiting for them to load.

Starting URL: http://automationbykrishna.com

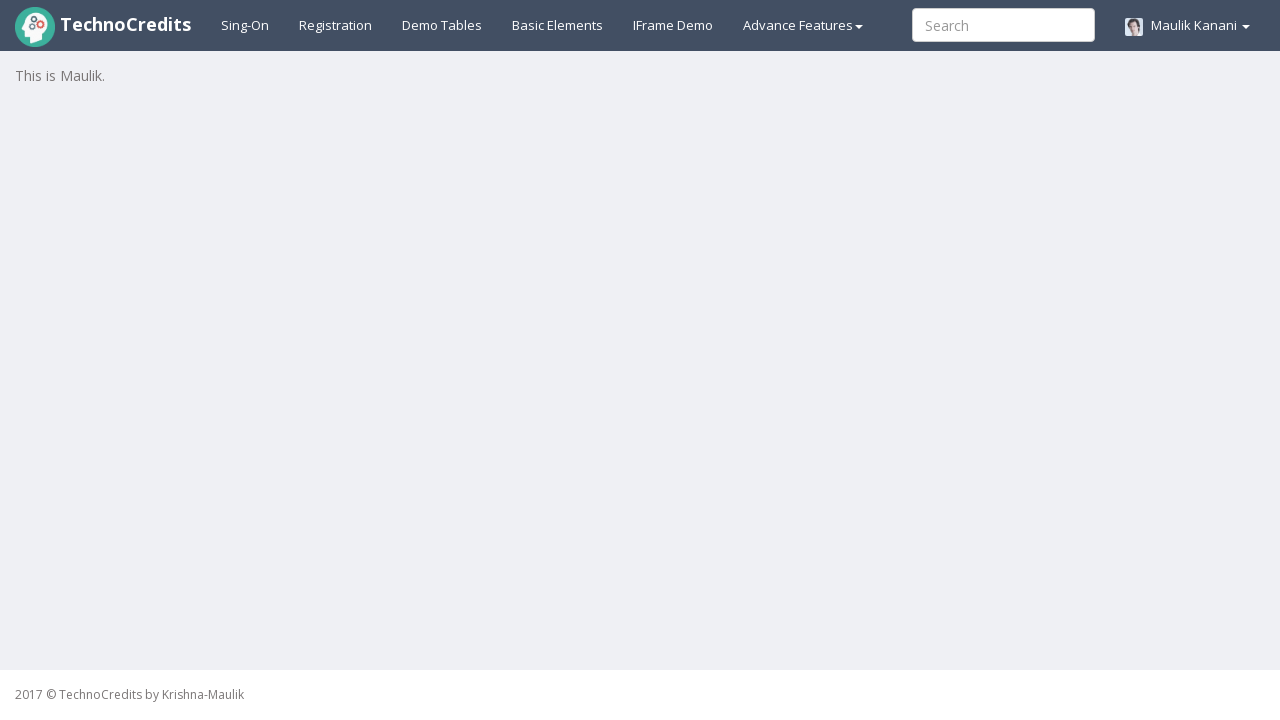

Clicked on Demotable link at (442, 25) on a#demotable
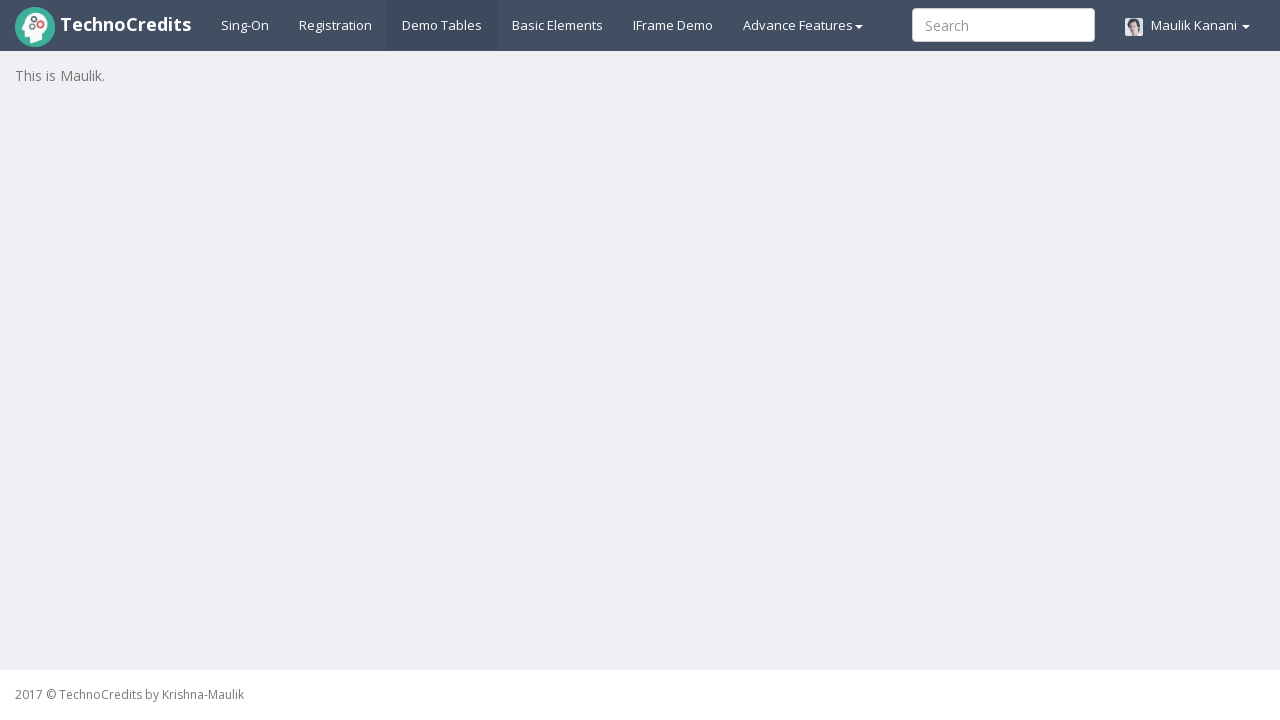

Waited for table 1 employee rows to load
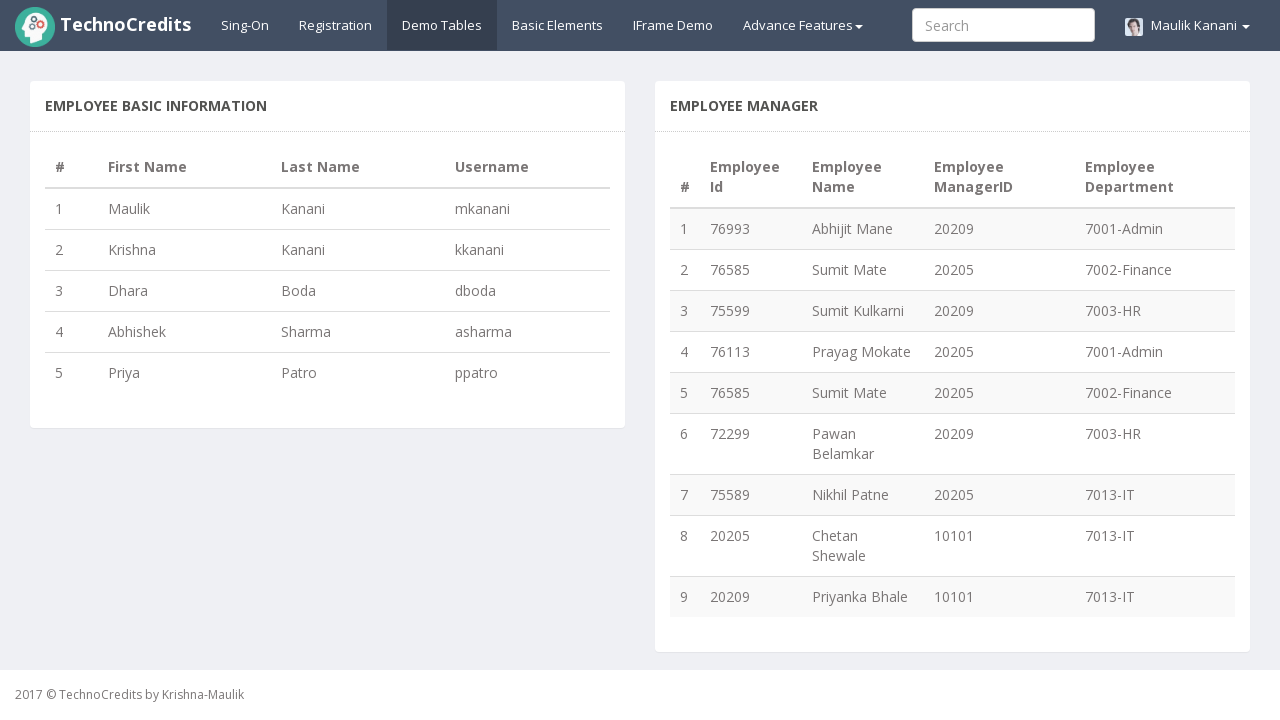

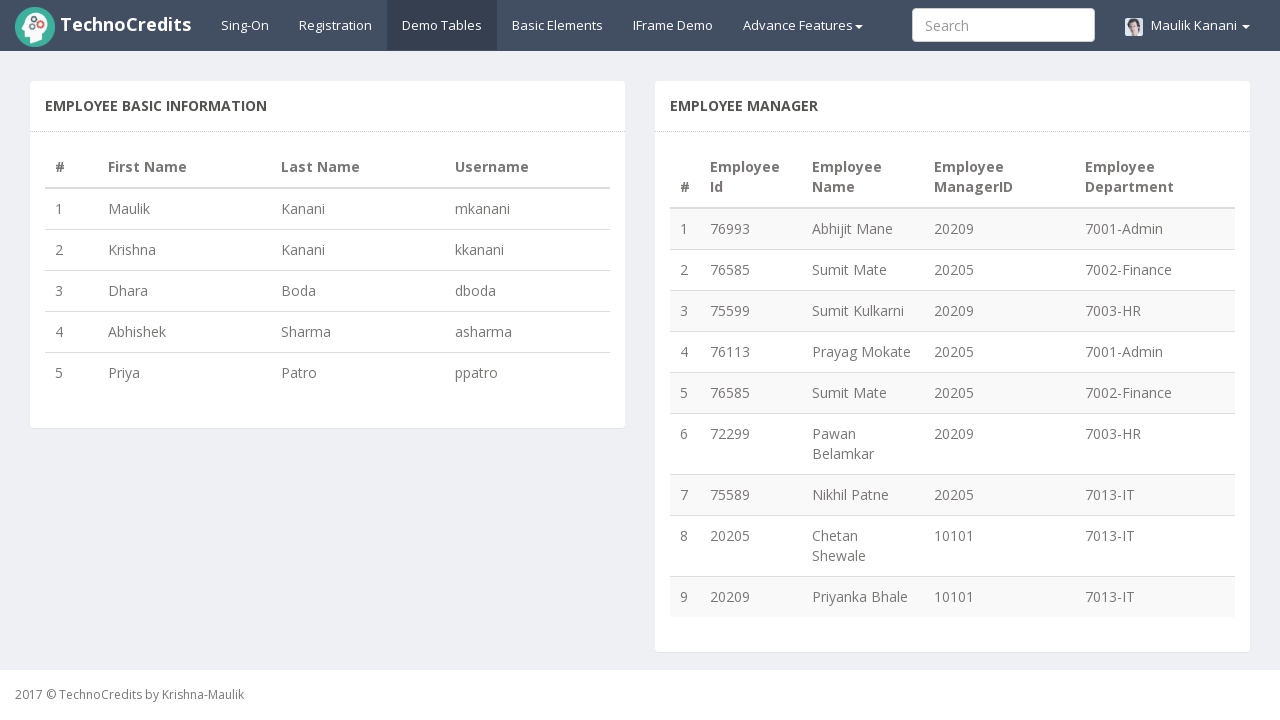